Tests that unsaved changes to employee data don't persist when navigating away without saving

Starting URL: https://devmountain-qa.github.io/employee-manager/1.2_Version/index.html

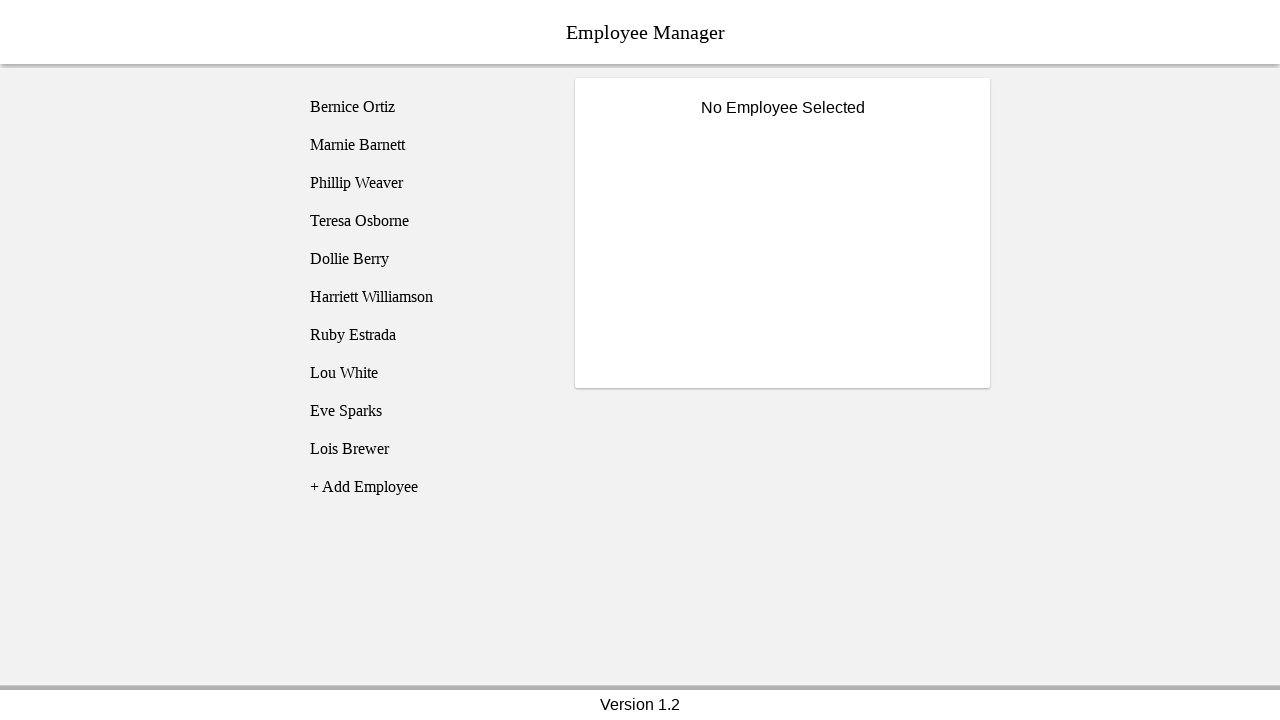

Clicked on Bernice Ortiz in employee list at (425, 107) on [name="employee1"]
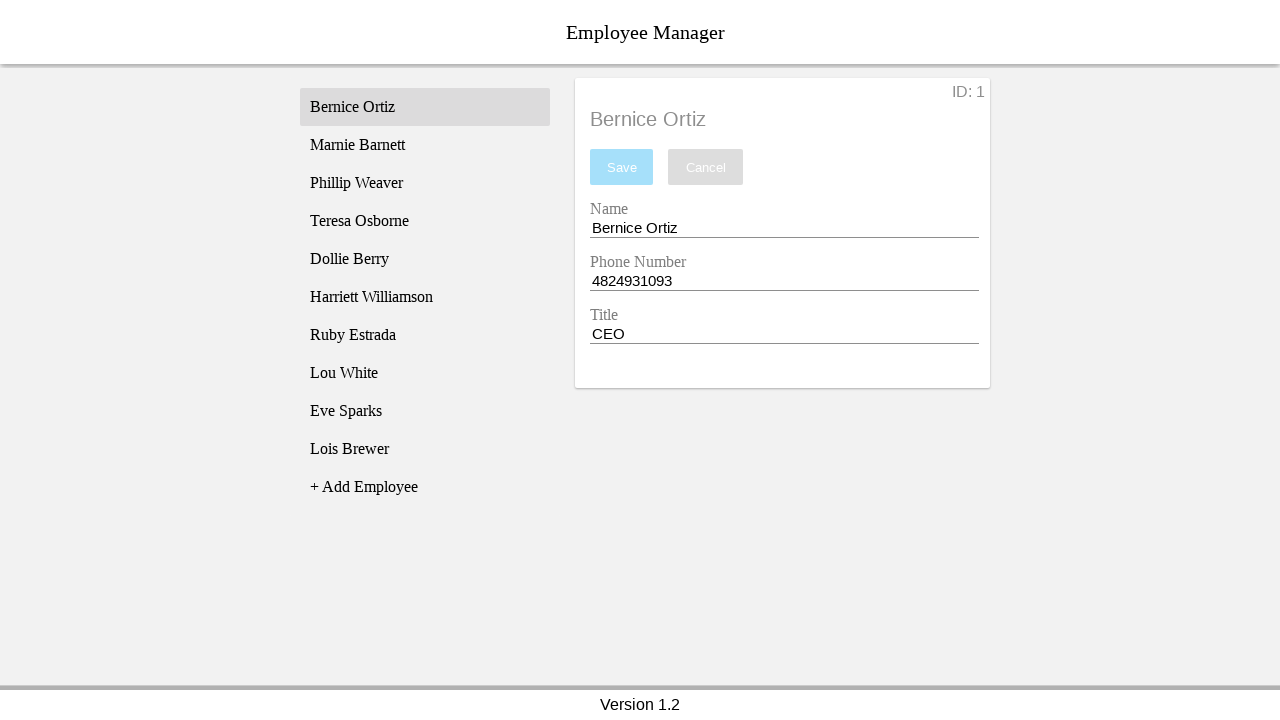

Name input field became visible
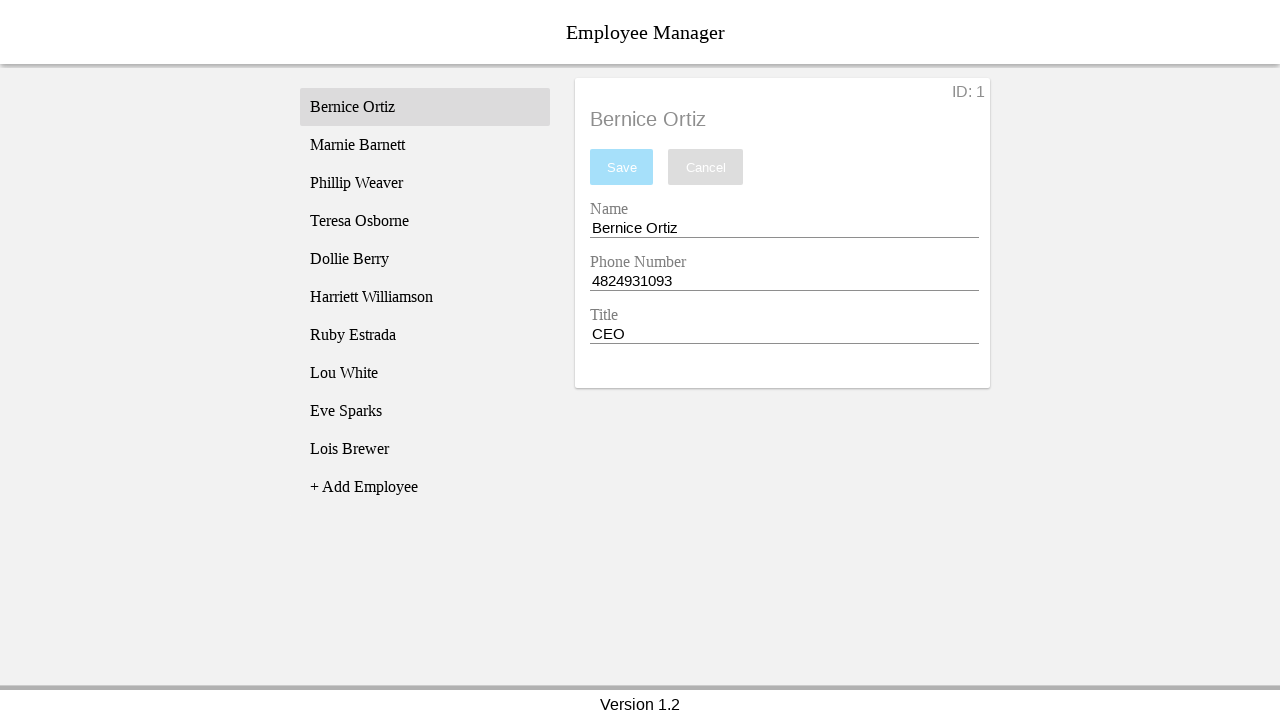

Filled name field with 'Test Name' (unsaved change) on [name="nameEntry"]
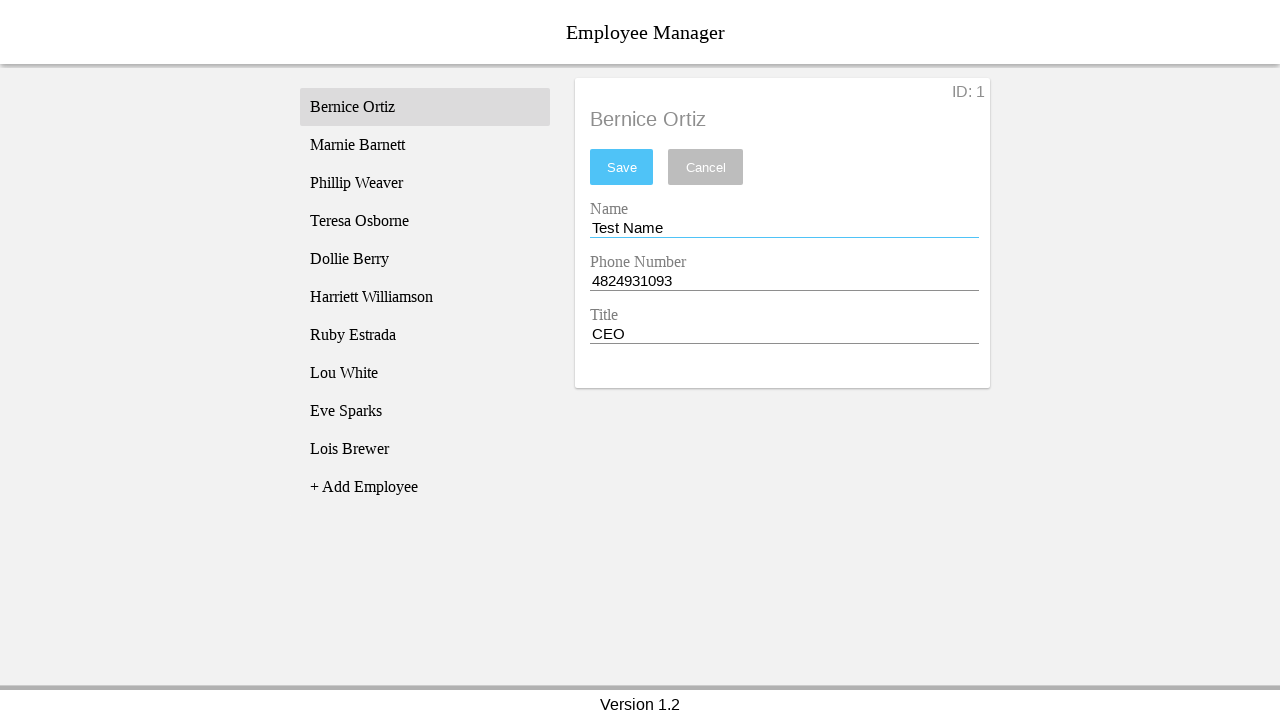

Clicked on Phillip Weaver to navigate away without saving at (425, 183) on [name="employee3"]
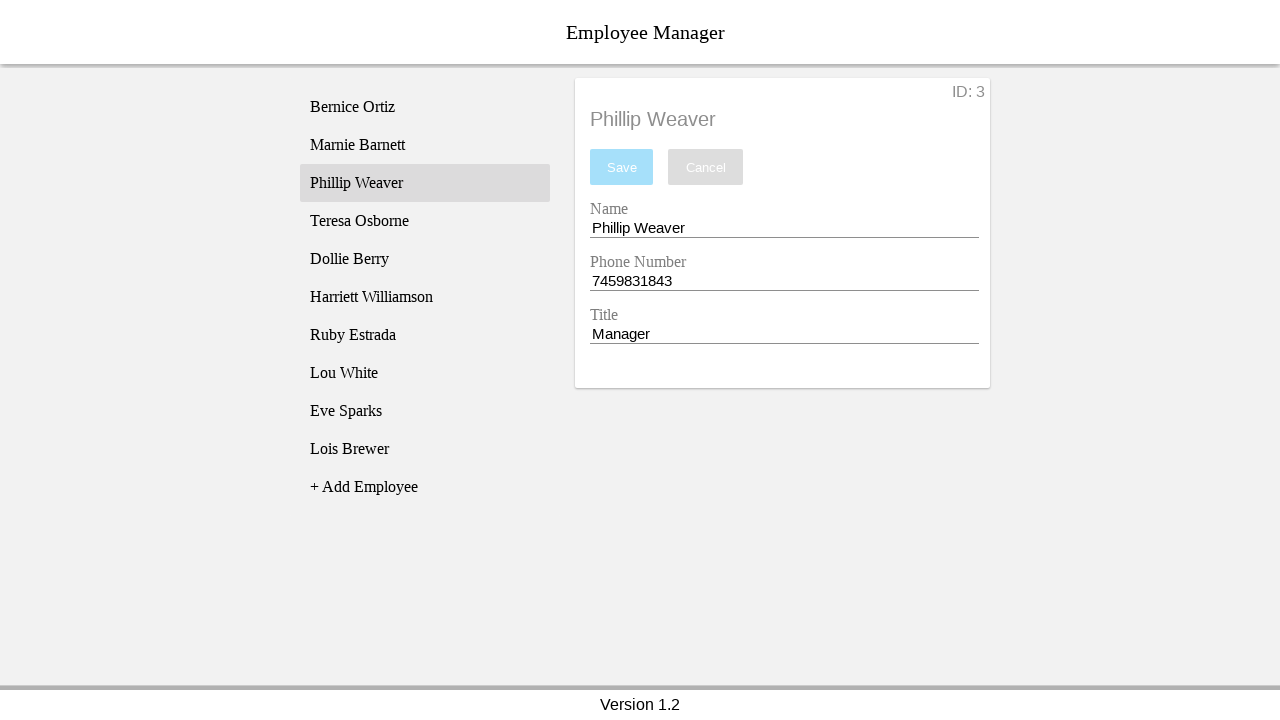

Phillip Weaver's employee data loaded
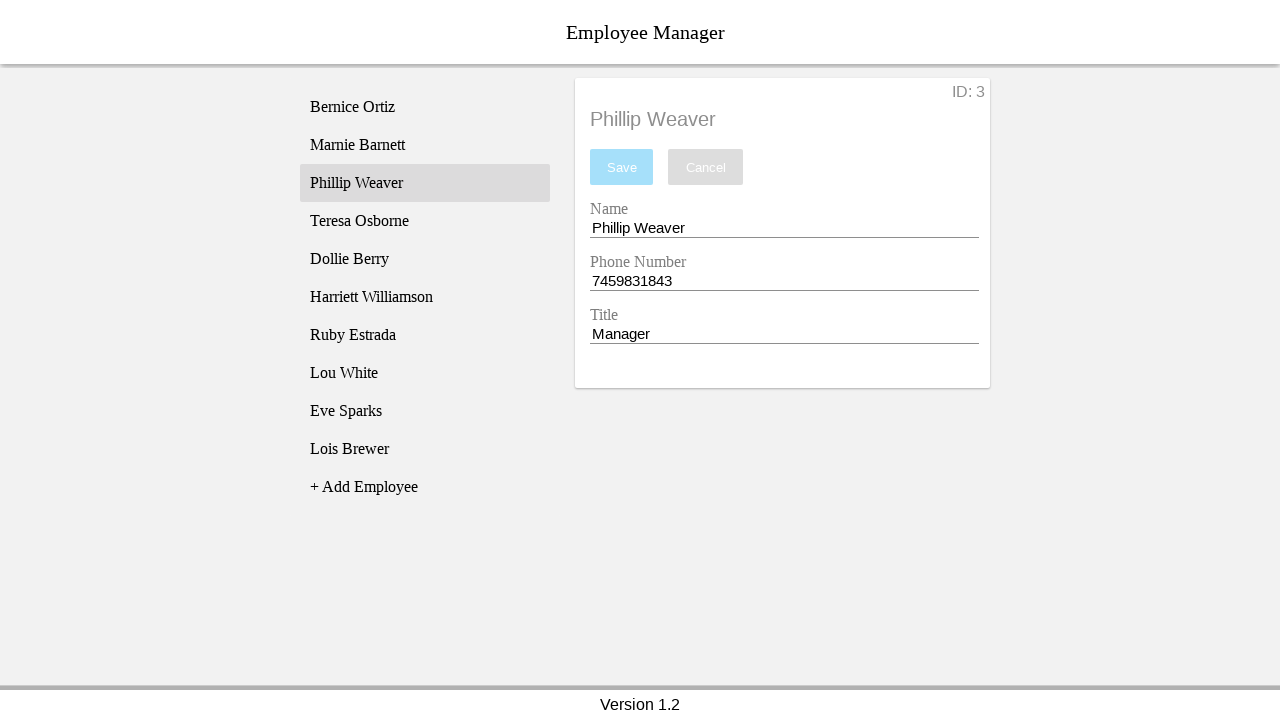

Clicked back on Bernice Ortiz to verify unsaved changes were not persisted at (425, 107) on [name="employee1"]
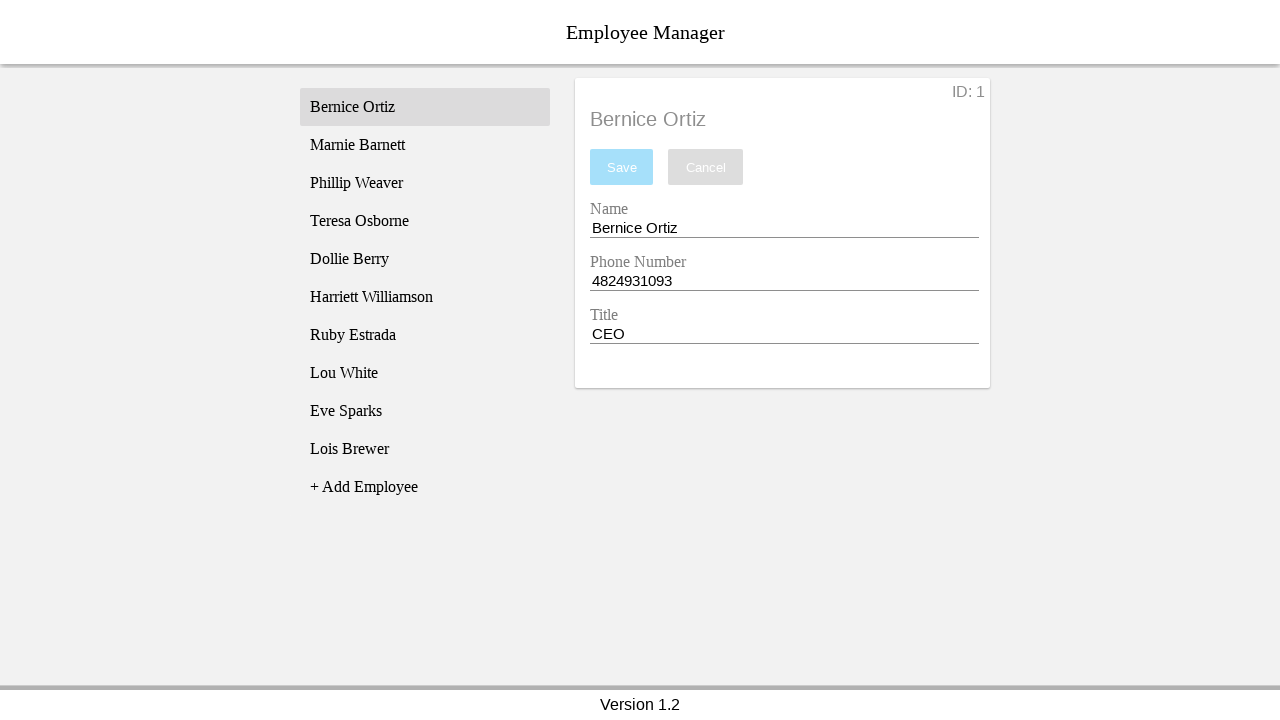

Bernice Ortiz's employee data reloaded
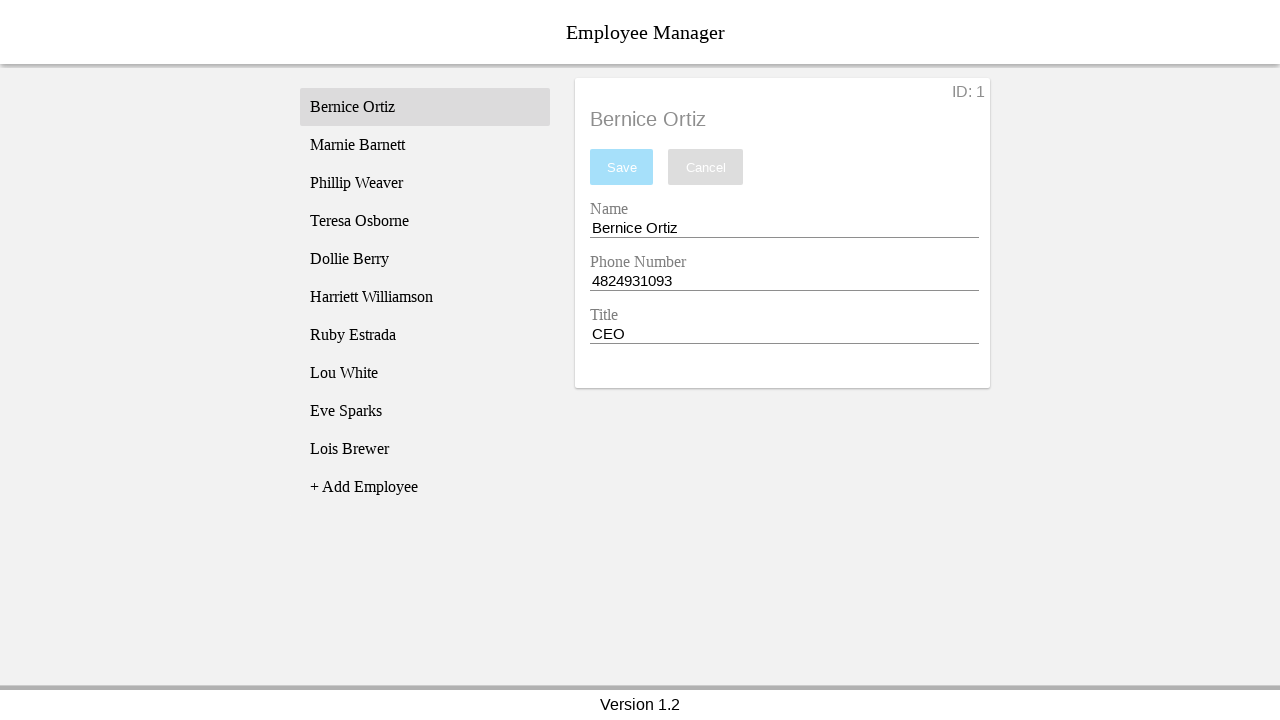

Retrieved name field value: 'Bernice Ortiz' (should be original value, not 'Test Name')
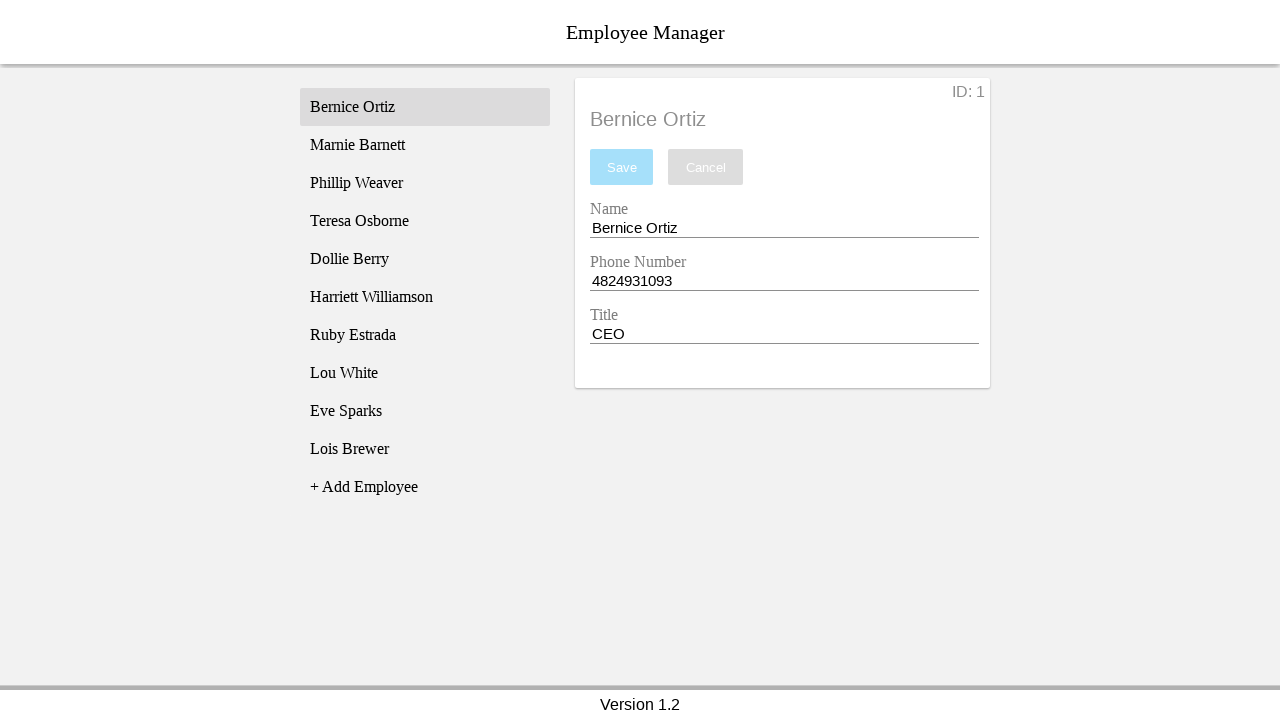

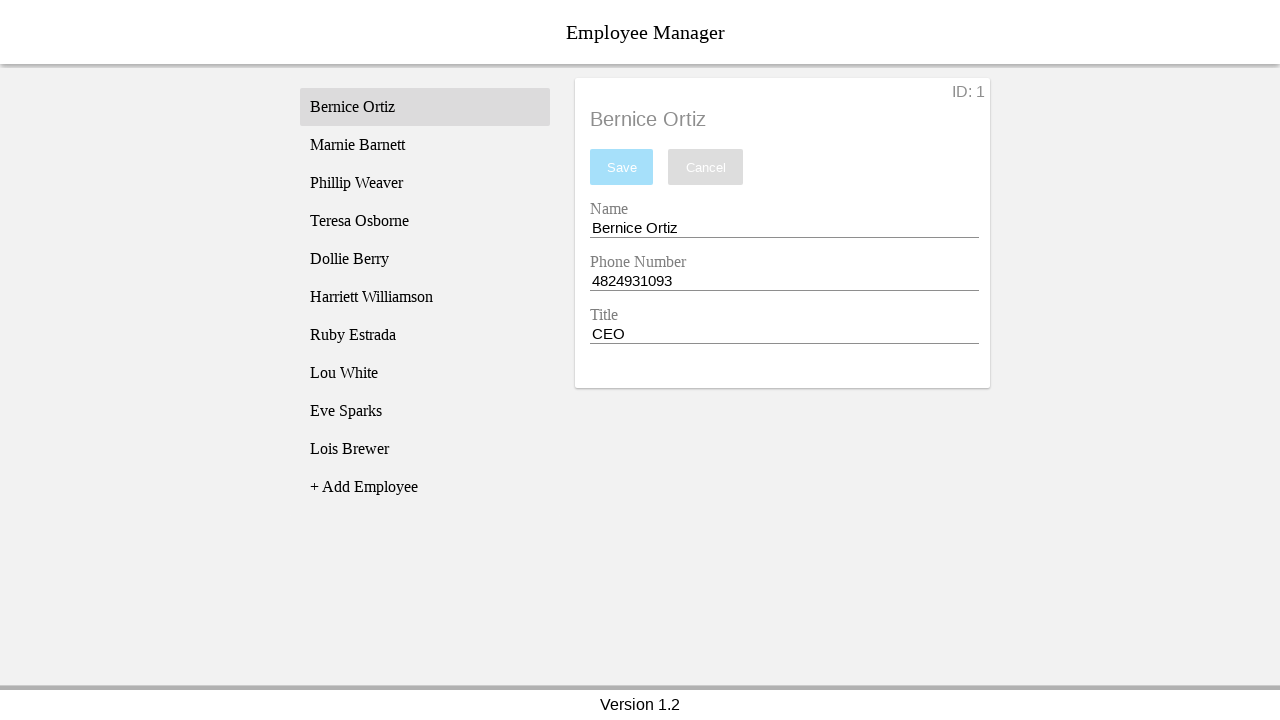